Navigates through the site by clicking NEWS, then PROJECTS, then an article in the 5th index position

Starting URL: https://www.garethneal.co.uk/

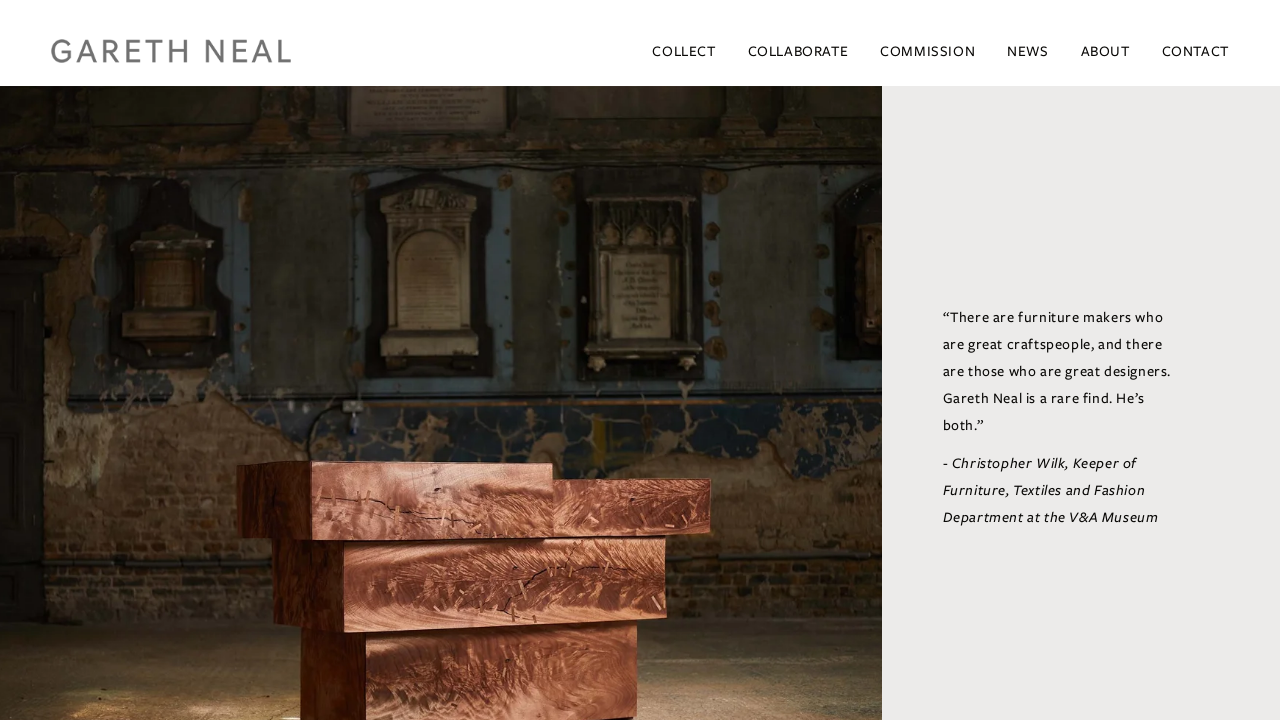

Clicked NEWS link at (1028, 51) on a:has-text('NEWS')
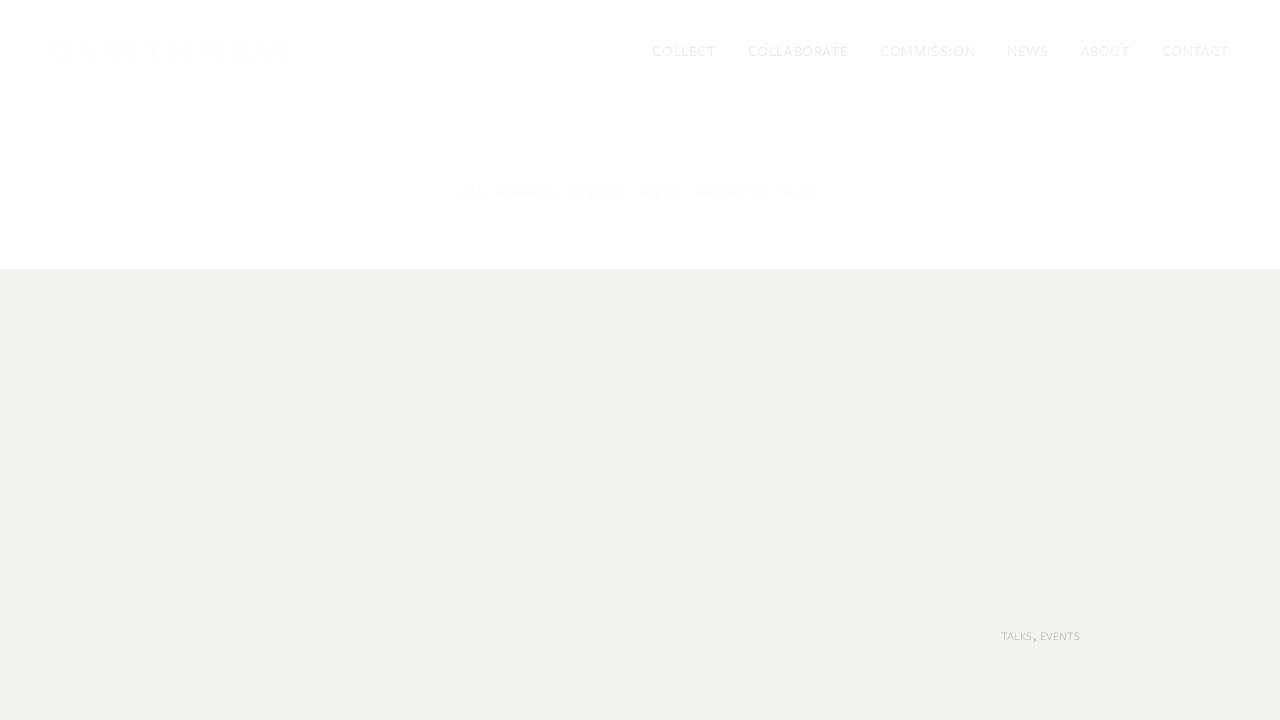

Clicked PROJECTS link at (729, 192) on a:has-text('PROJECTS')
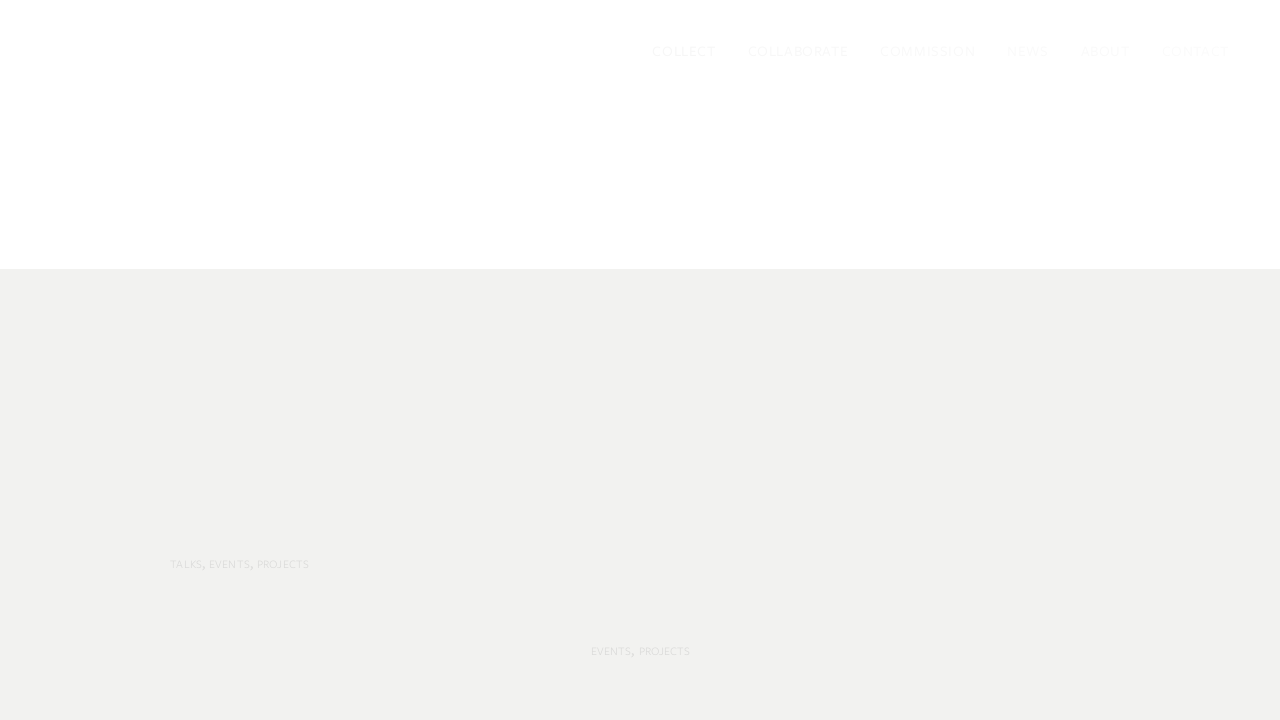

Clicked article at index 5 at (641, 404) on .article-index-5 .image
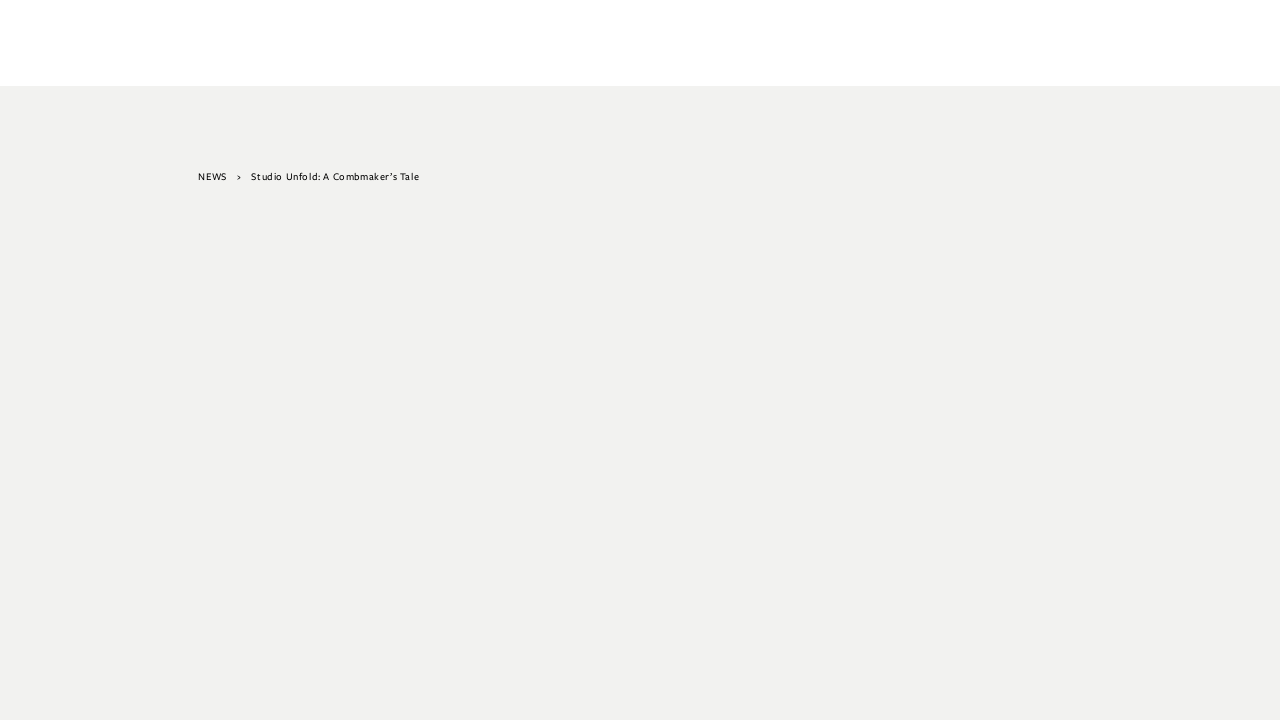

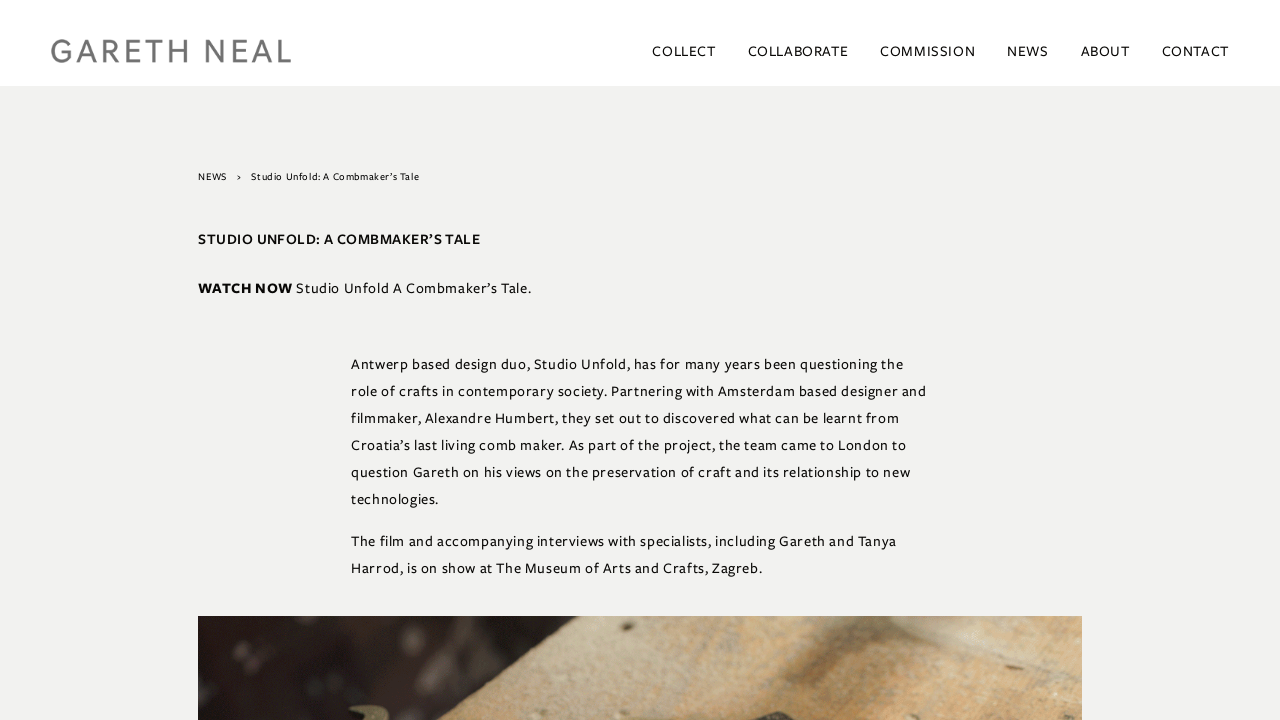